Navigates to the Bücher category page and verifies the heading is displayed

Starting URL: https://bookbox.ch/categories/B%C3%BCcher

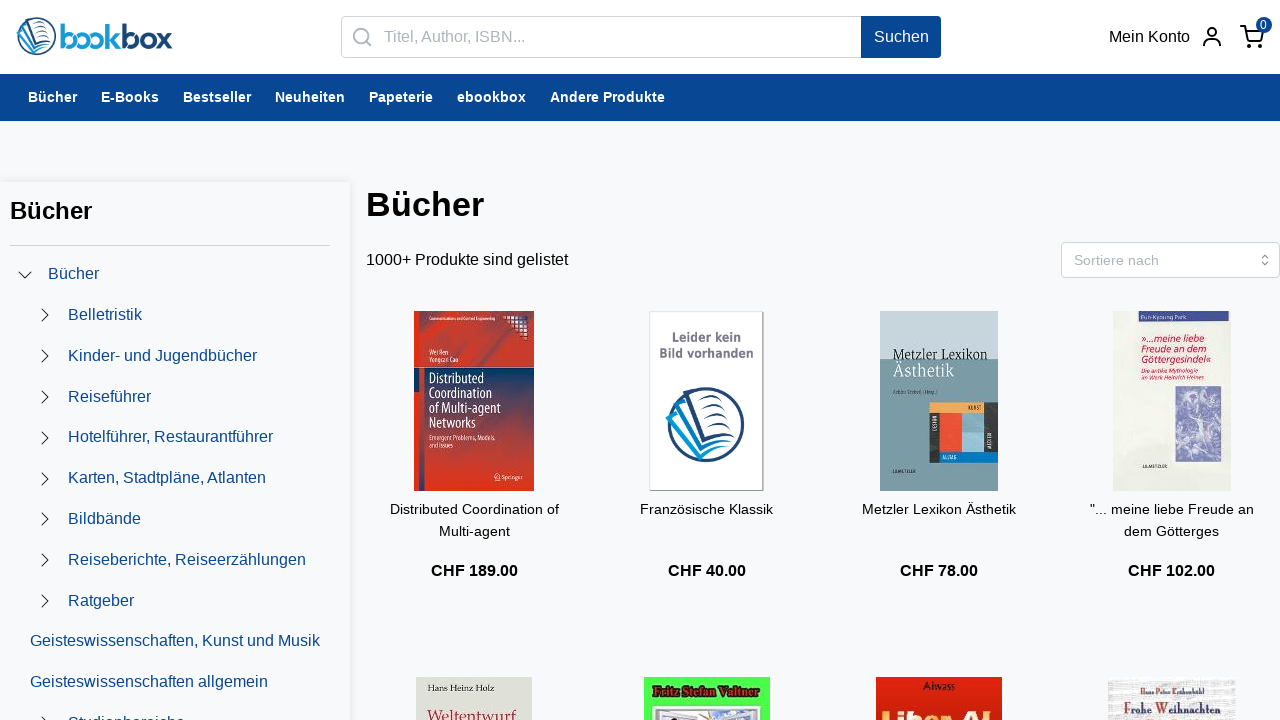

Navigated to Bücher category page
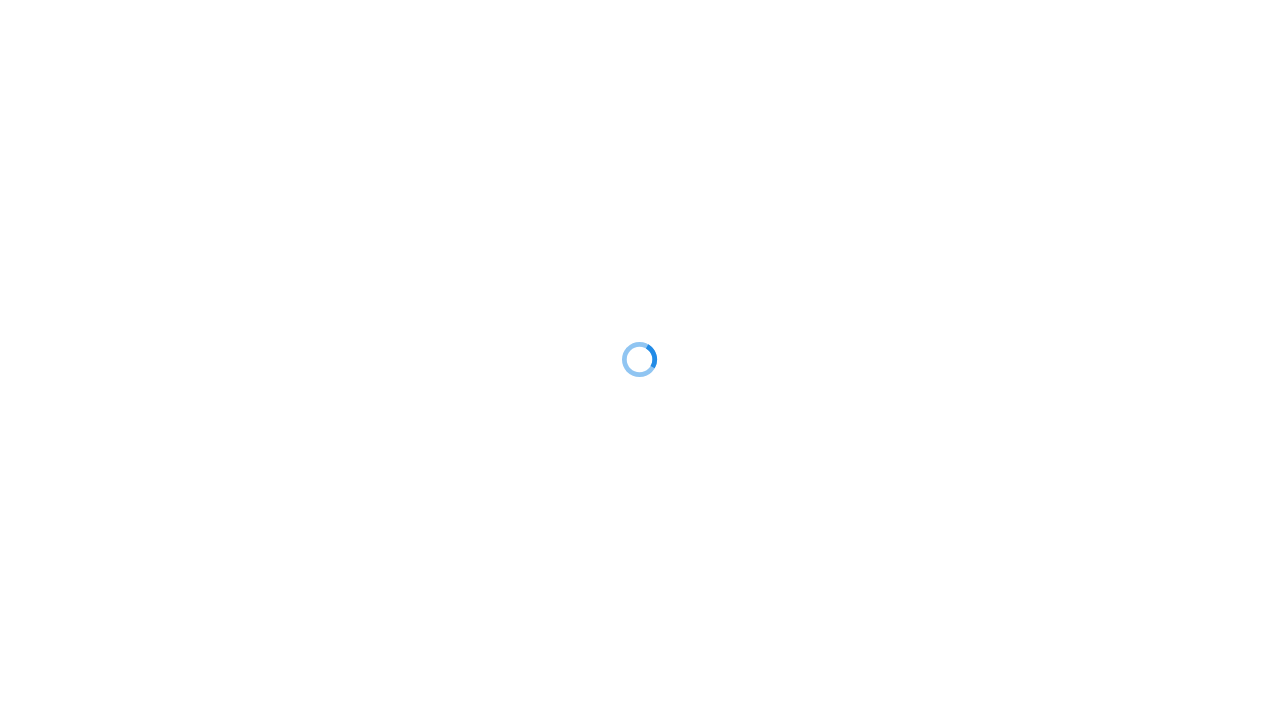

Bücher heading is visible on the page
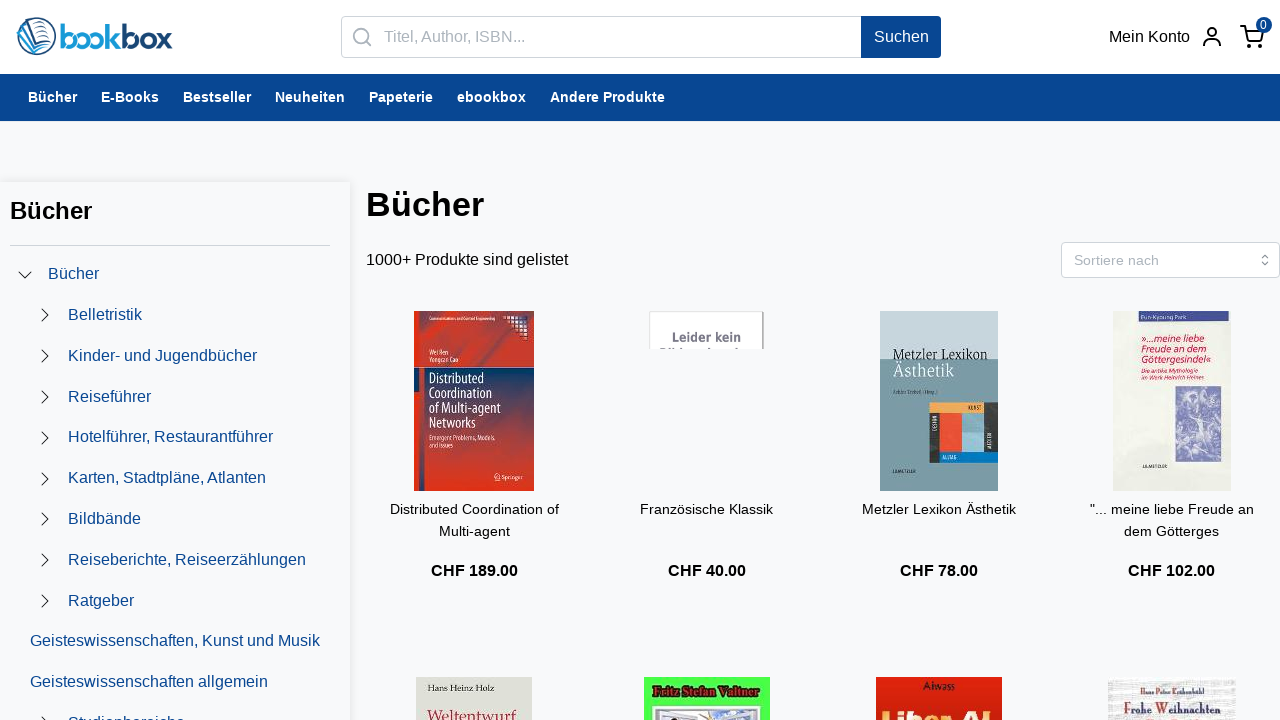

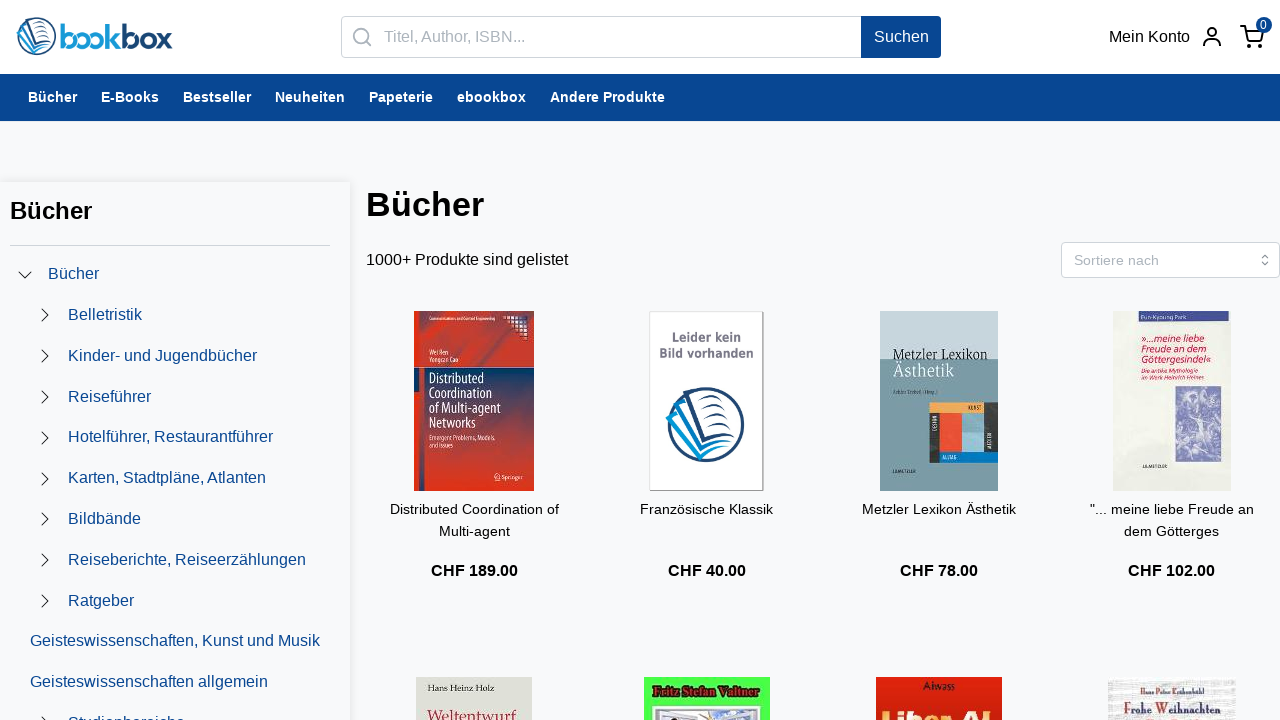